Verifies that social media icons (Facebook, Instagram, Twitter) are present on the page and link to the correct social media profiles.

Starting URL: https://ntig-uppsala.github.io/Frisor-Saxe/

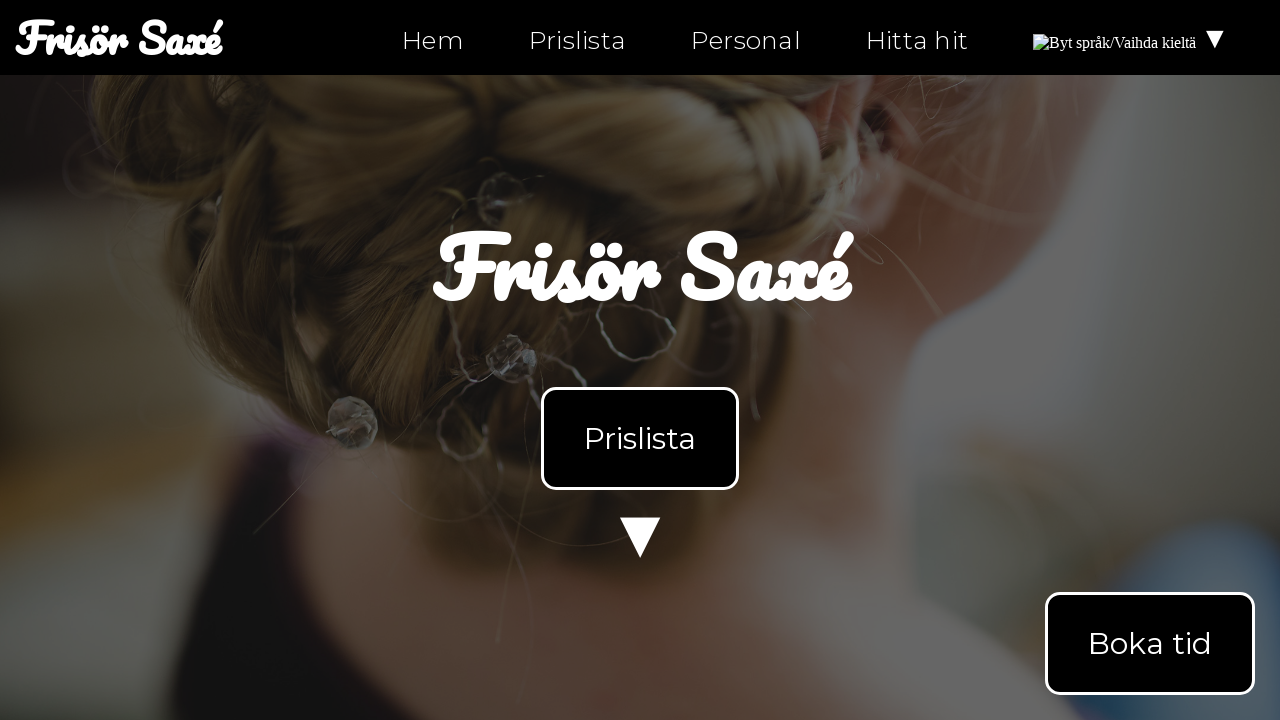

Navigated to Frisör Saxe website
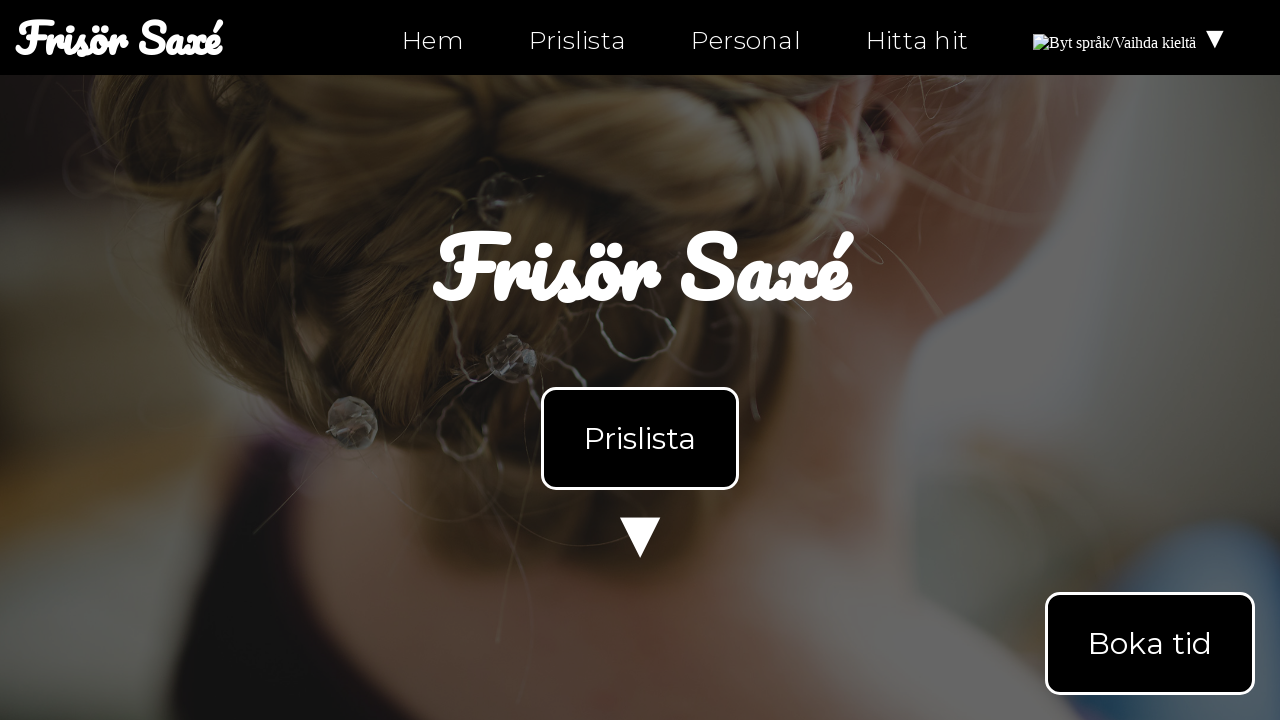

Verified facebook icon is visible on page
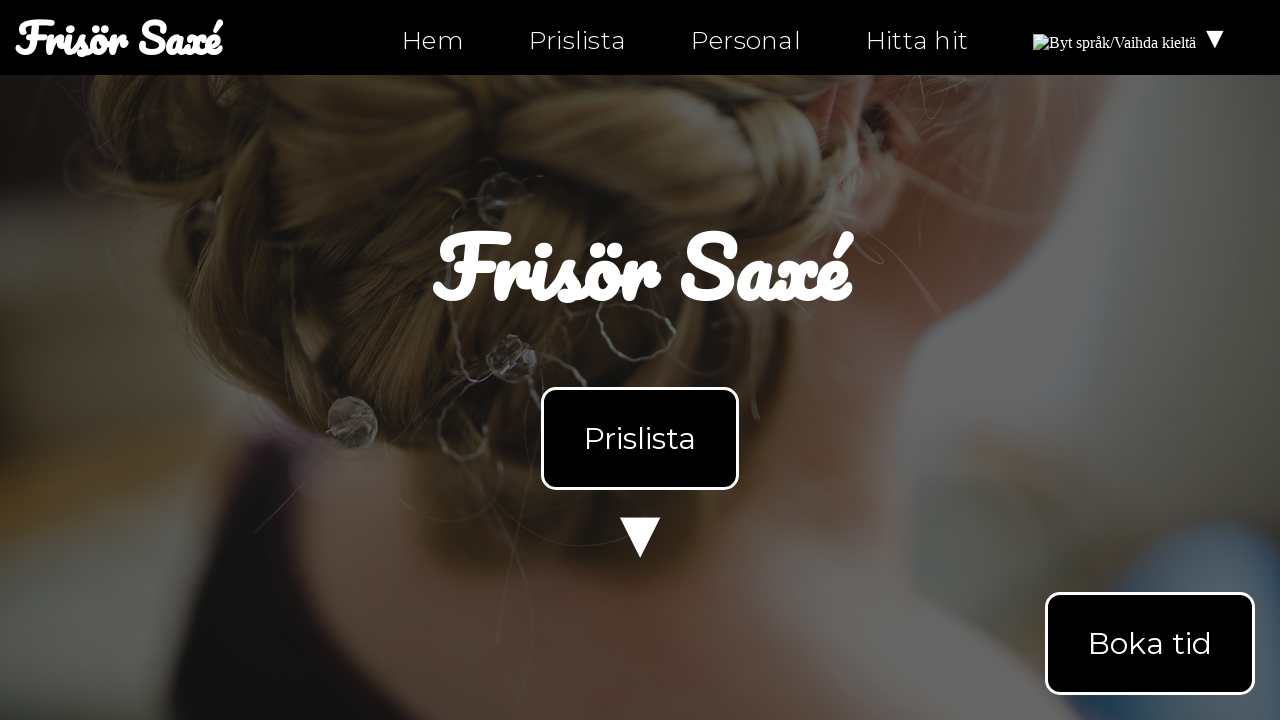

Retrieved href attribute from facebook icon: https://facebook.com/ntiuppsala
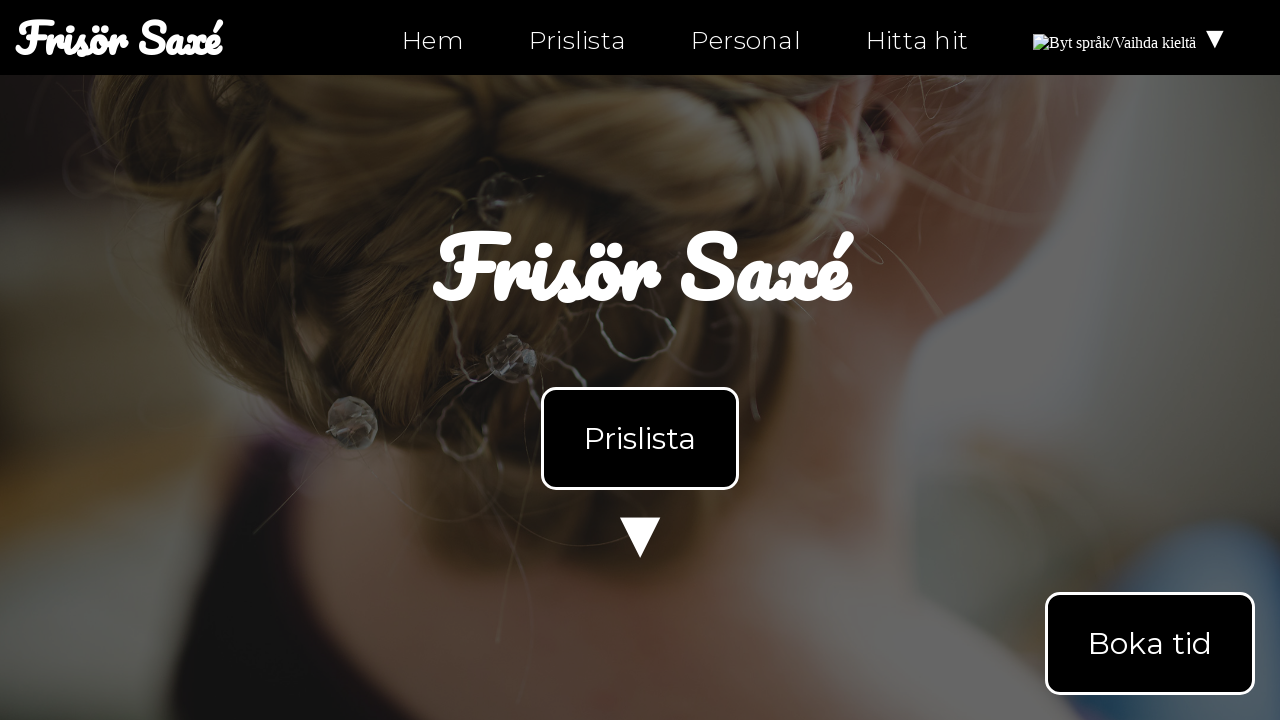

Confirmed facebook icon links to correct URL: https://facebook.com/ntiuppsala
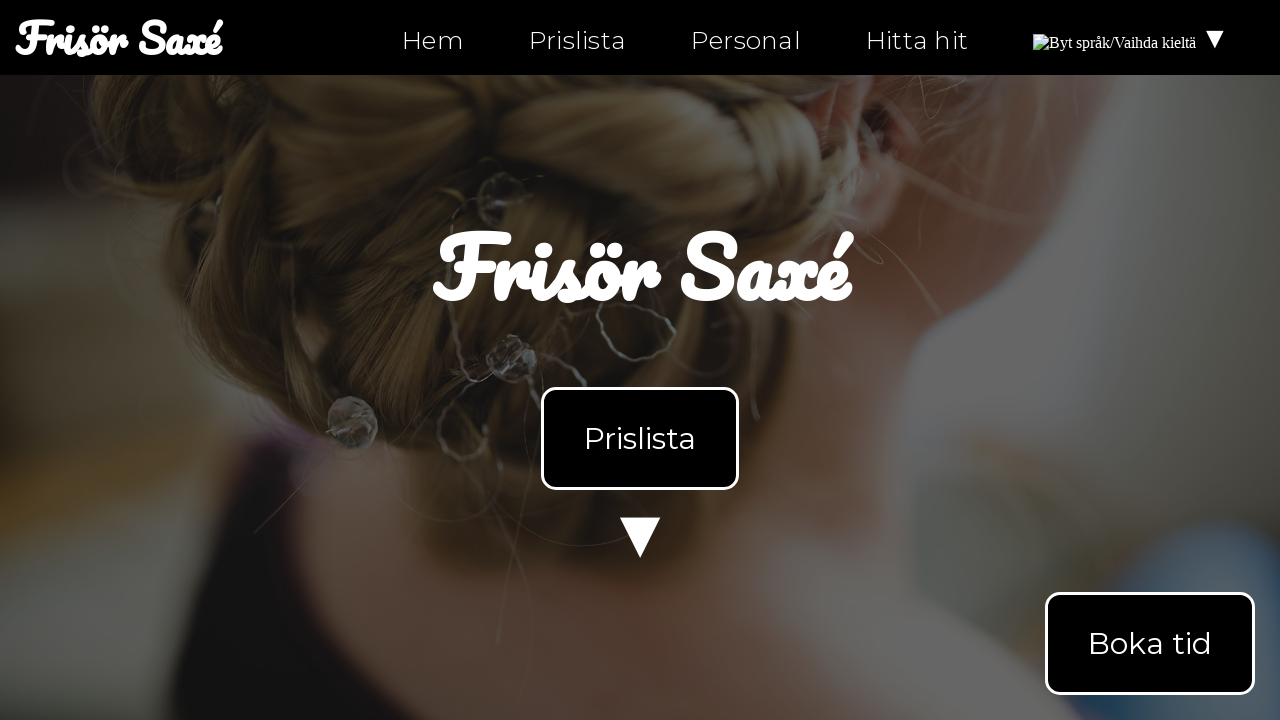

Clicked on facebook icon at (60, 652) on .fa-facebook
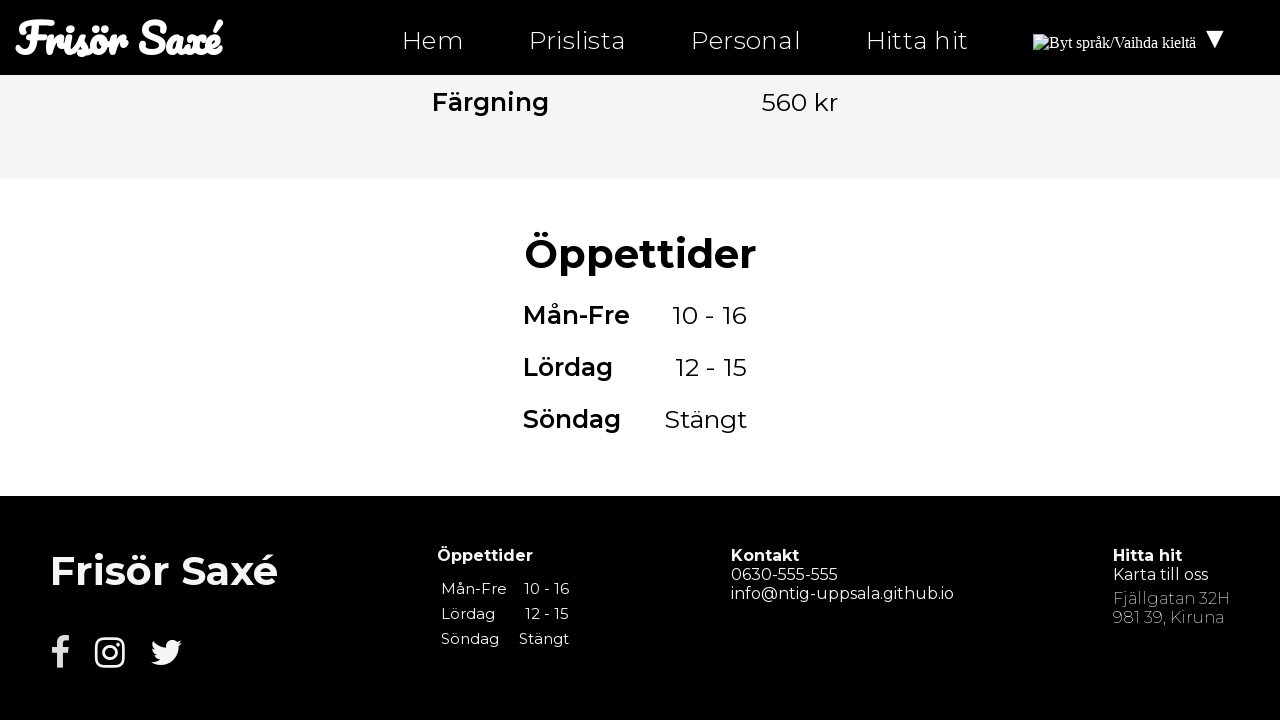

Verified instagram icon is visible on page
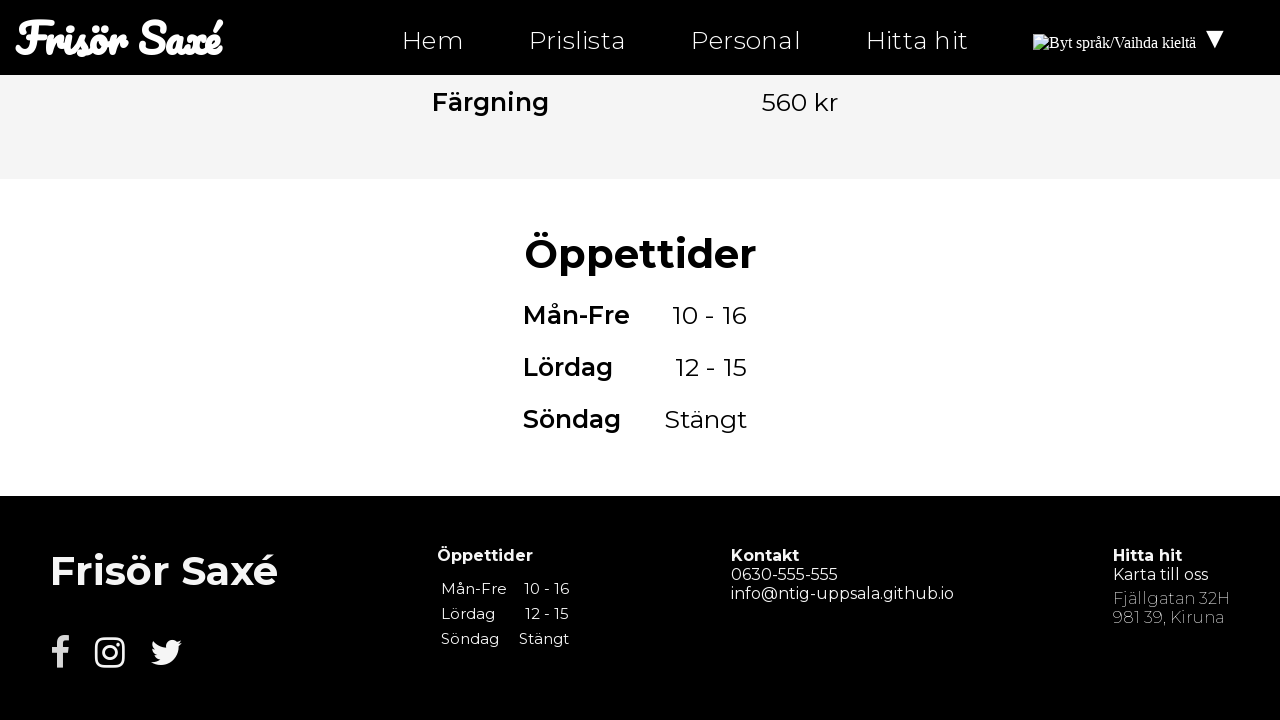

Retrieved href attribute from instagram icon: https://instagram.com/ntiuppsala
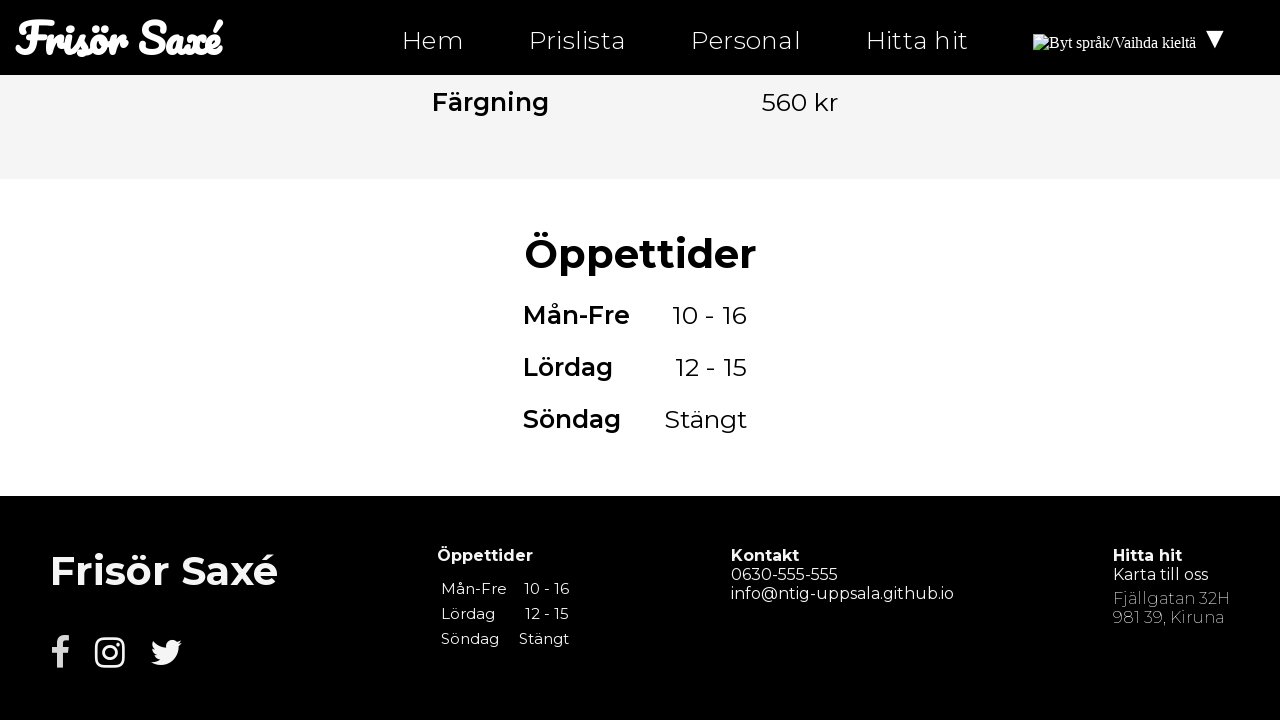

Confirmed instagram icon links to correct URL: https://instagram.com/ntiuppsala
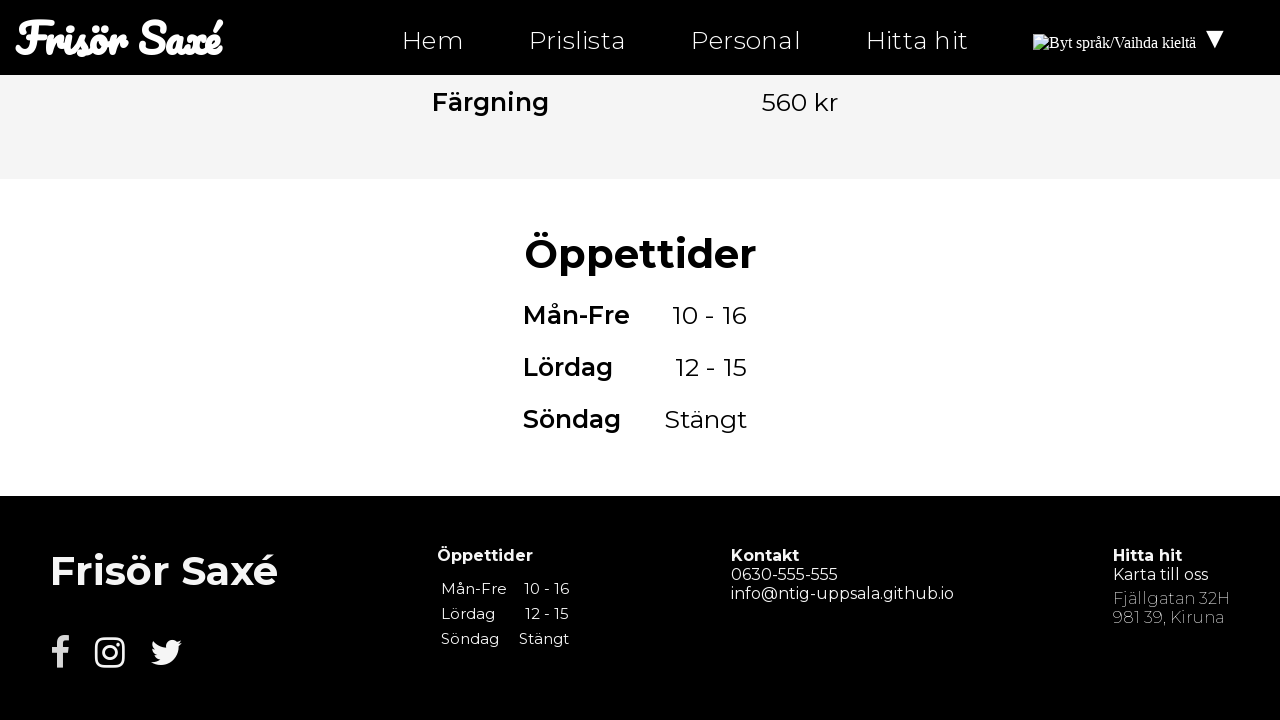

Clicked on instagram icon at (110, 652) on .fa-instagram
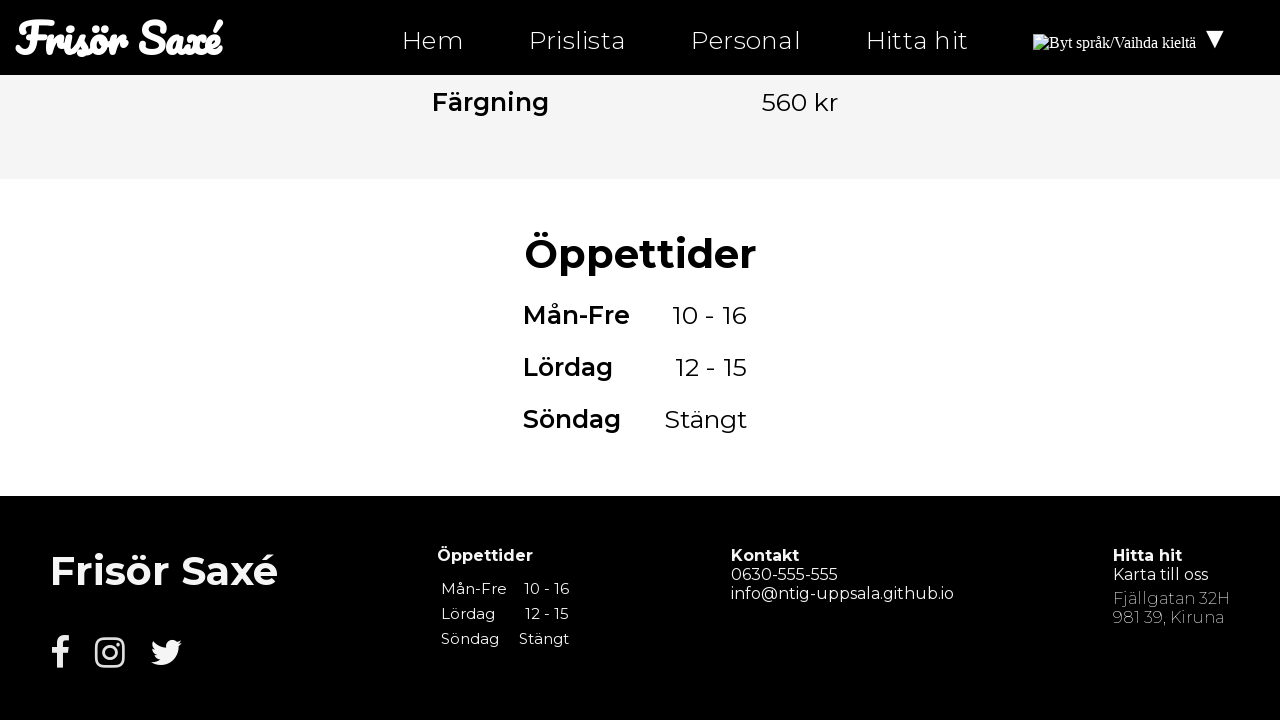

Verified twitter icon is visible on page
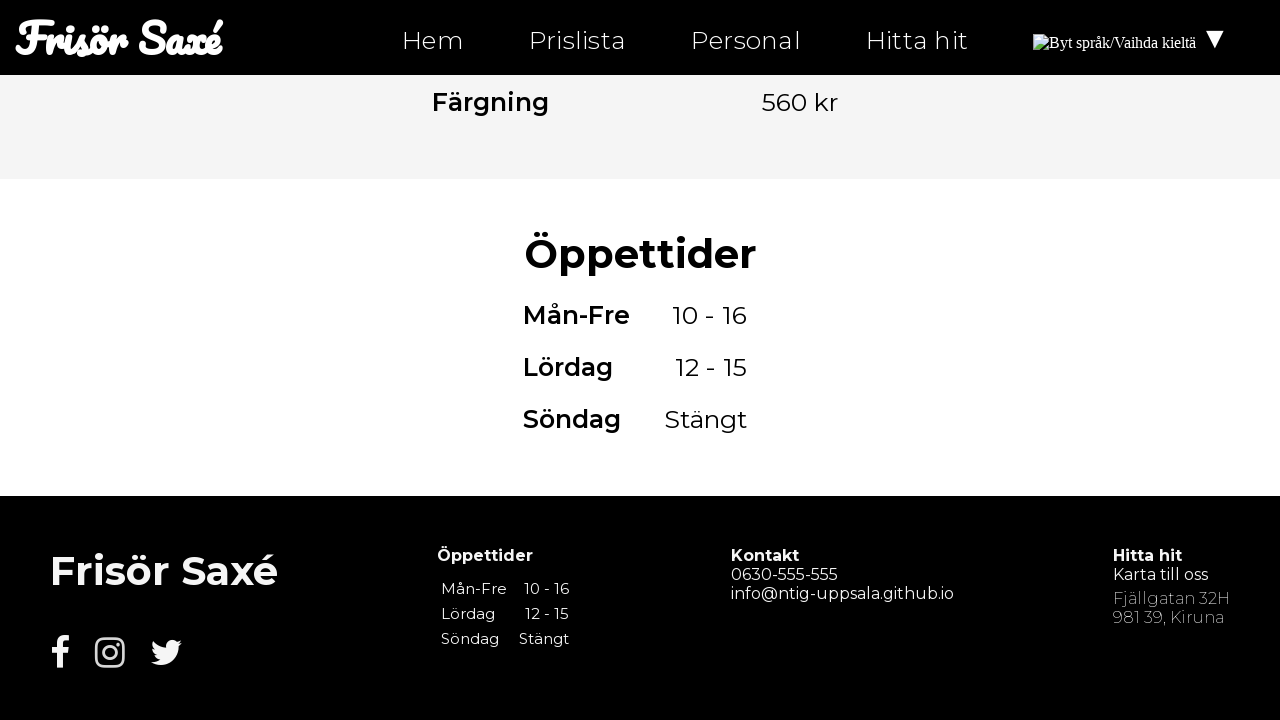

Retrieved href attribute from twitter icon: https://twitter.com/ntiuppsala
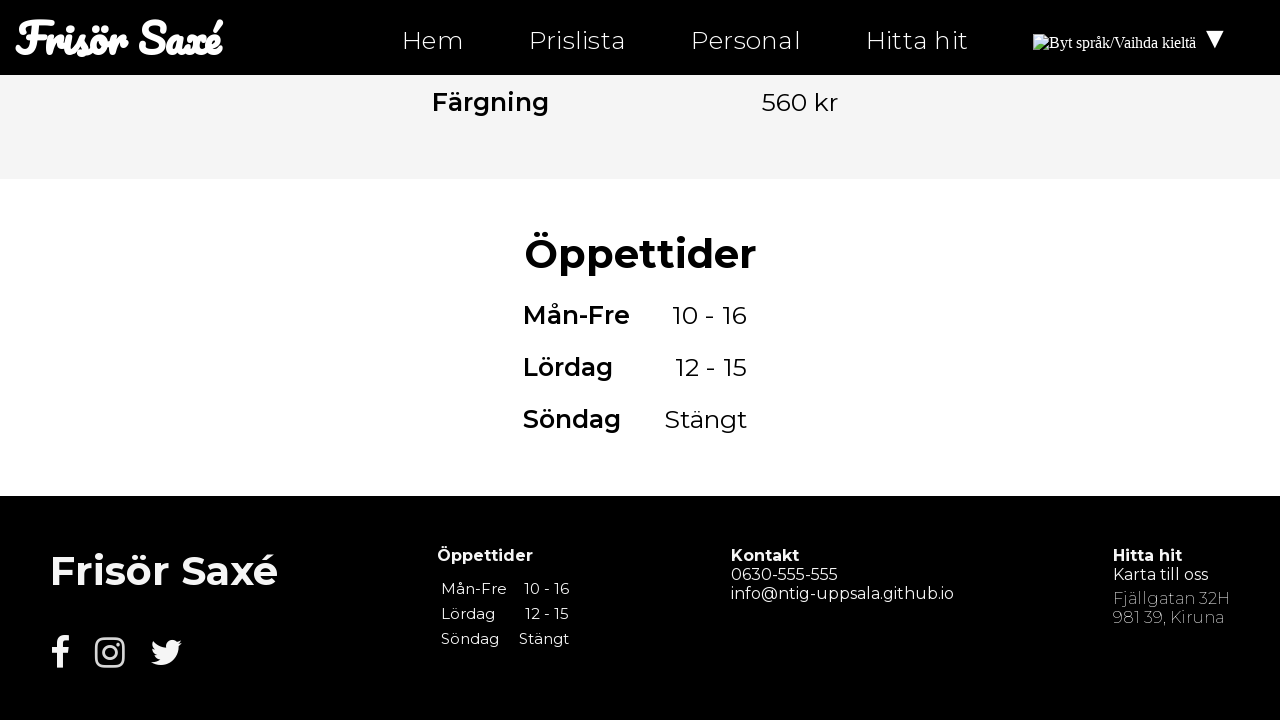

Confirmed twitter icon links to correct URL: https://twitter.com/ntiuppsala
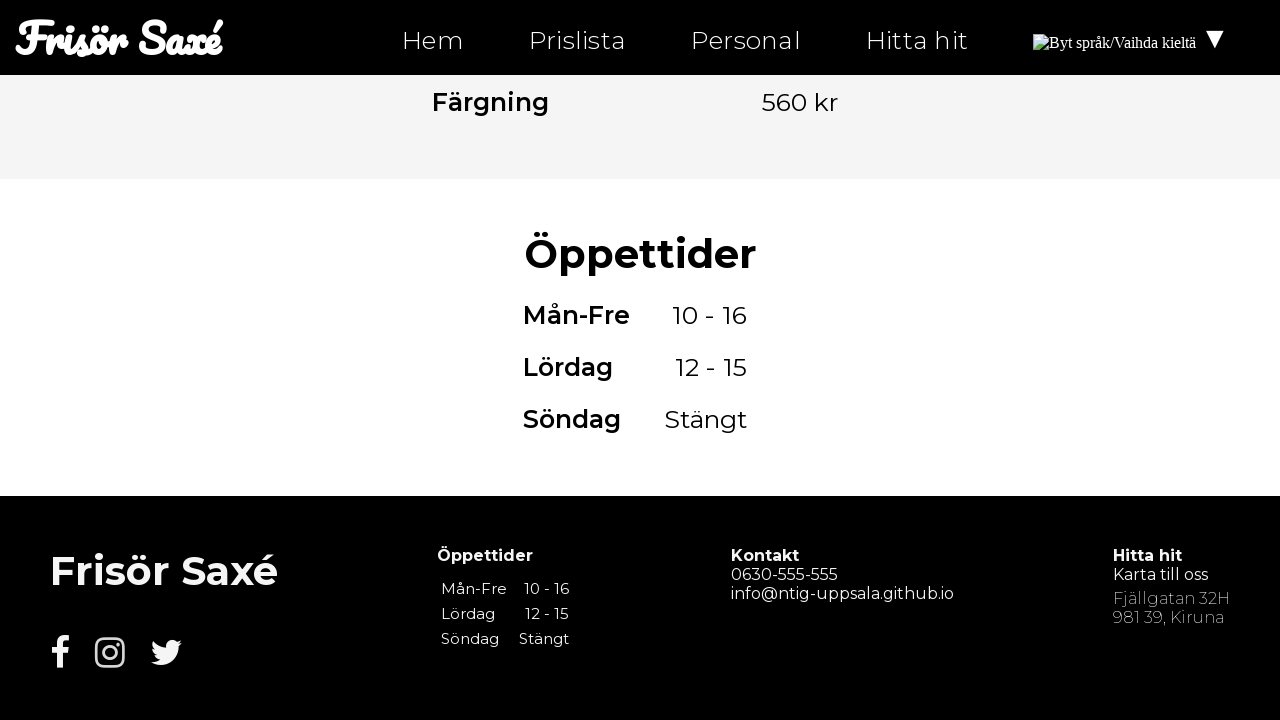

Clicked on twitter icon at (166, 652) on .fa-twitter
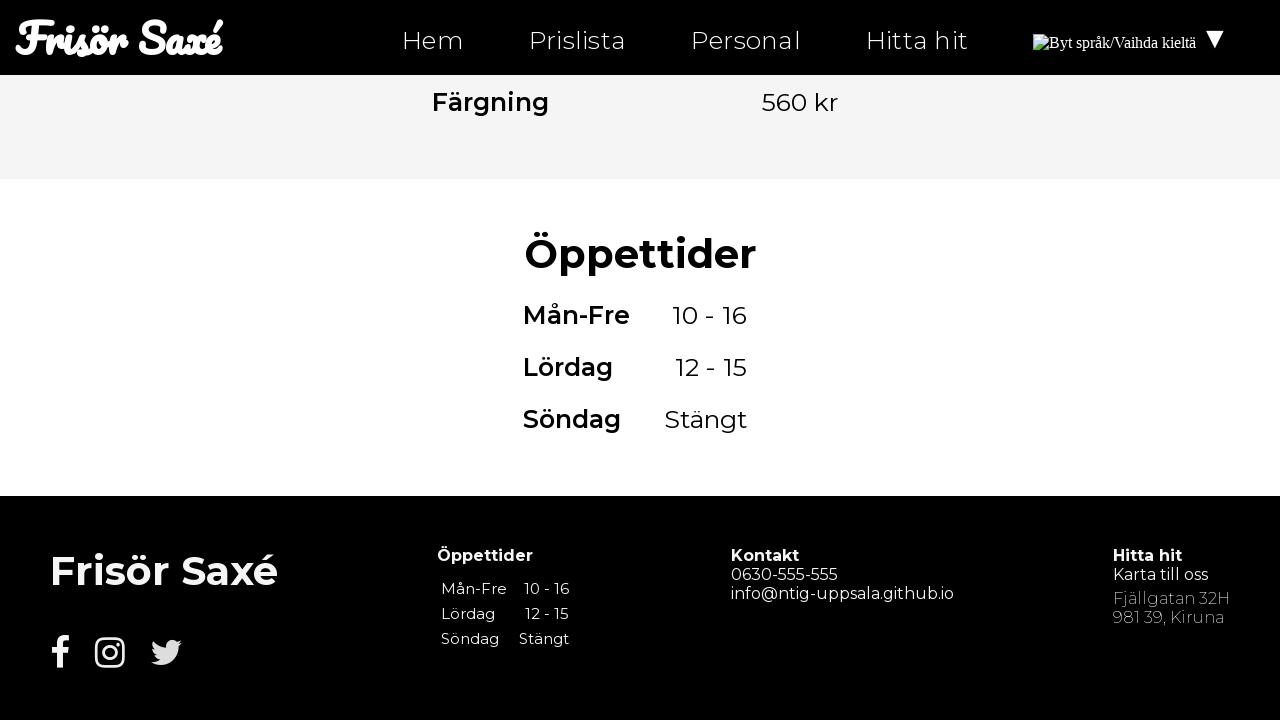

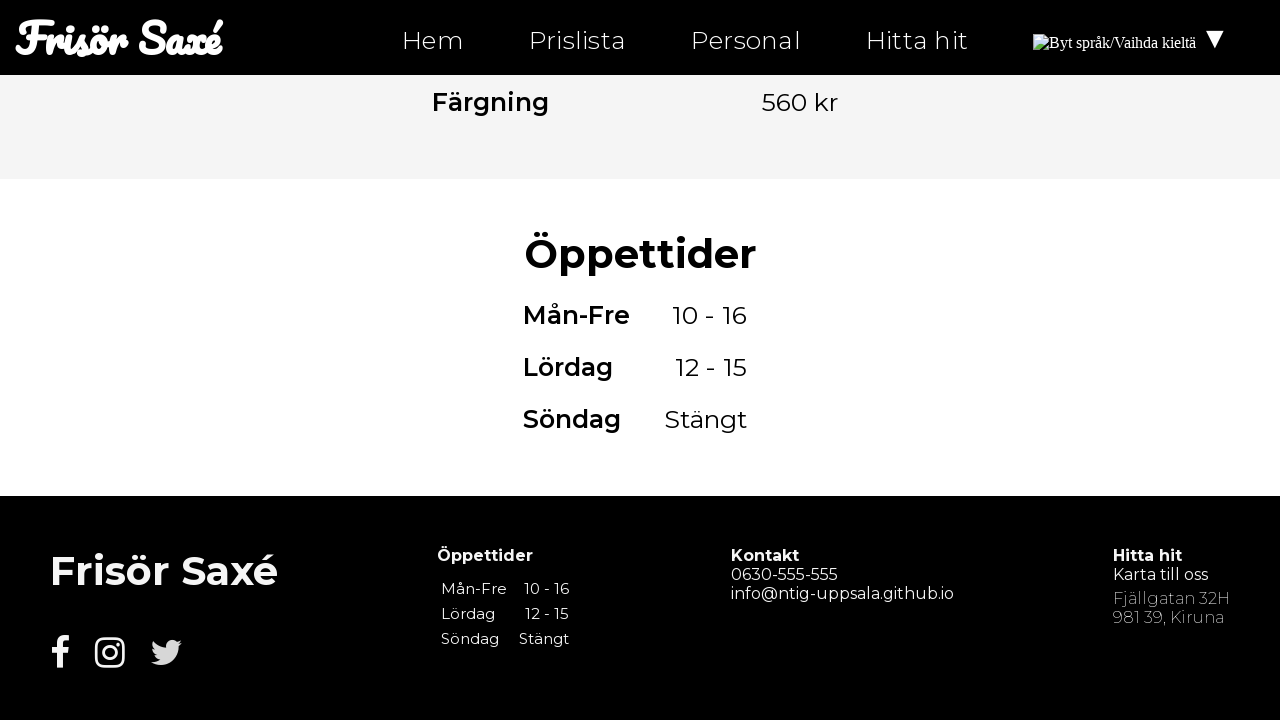